Navigates to a practice automation website, goes to the Shop page then back to Home, and verifies that the home page contains exactly 3 slider images

Starting URL: http://practice.automationtesting.in/

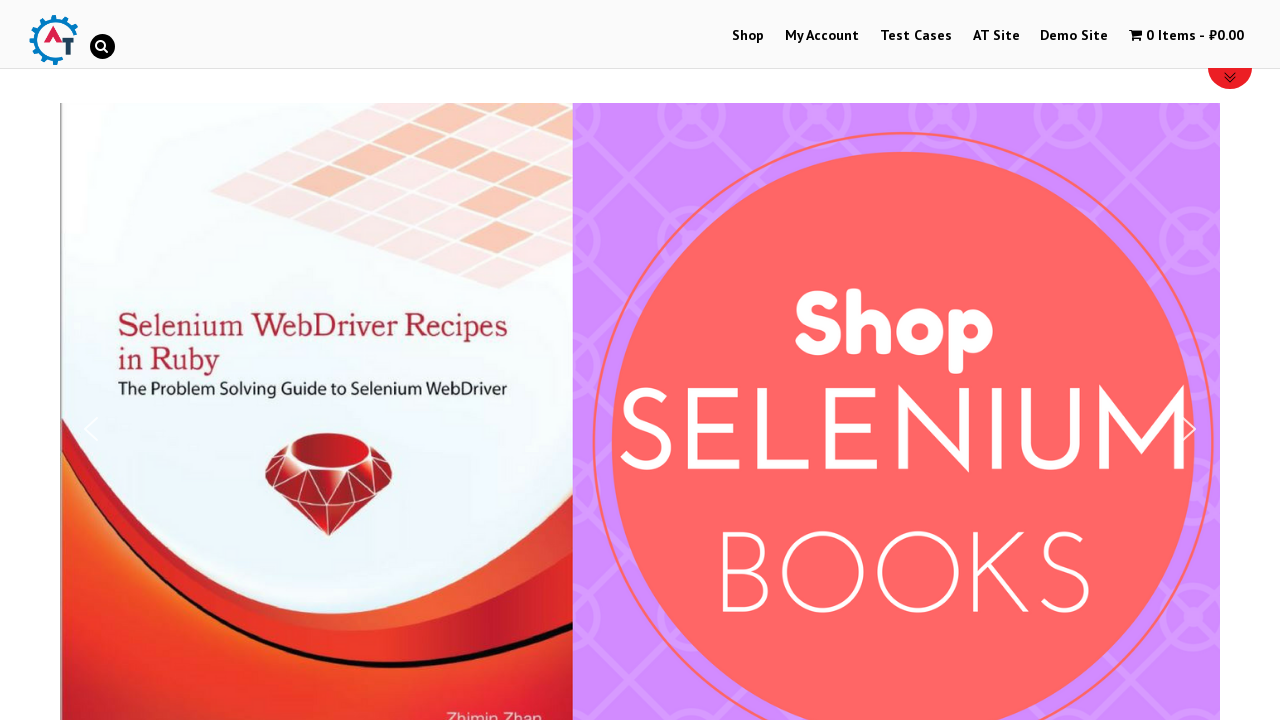

Clicked Shop link to navigate to Shop page at (748, 36) on xpath=//a[contains(text(),'Shop')]
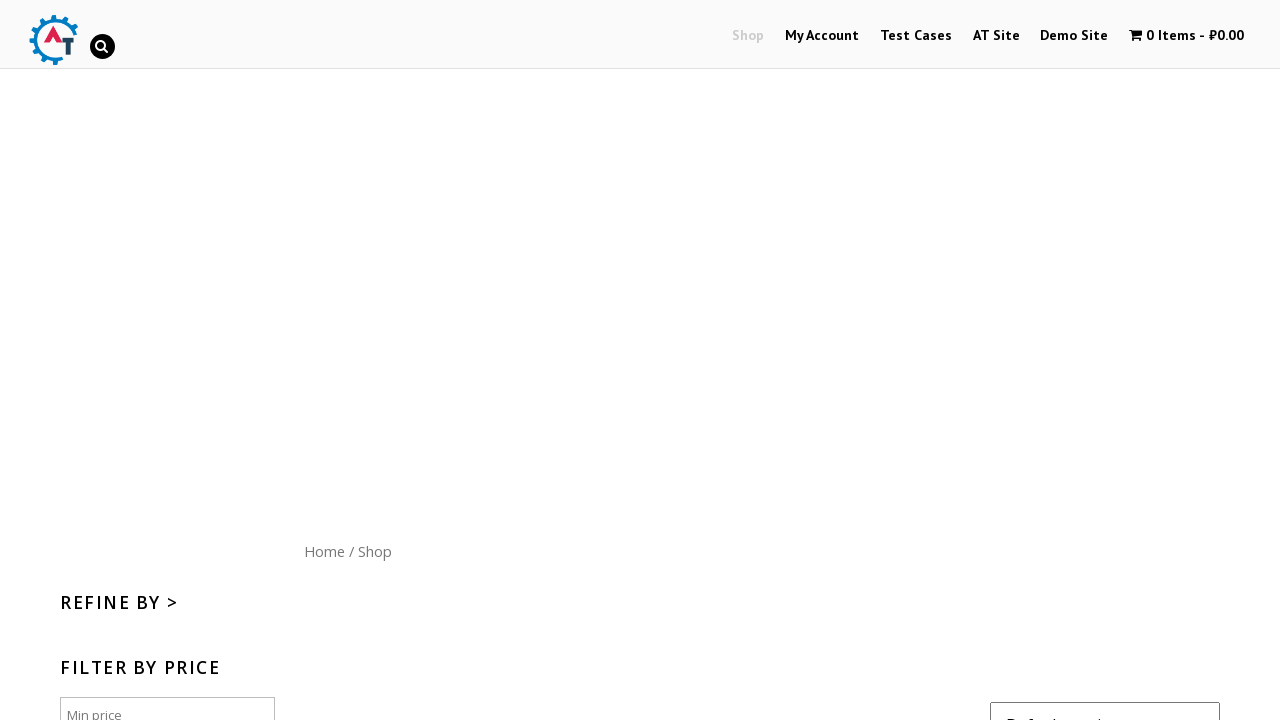

Clicked Home link to navigate back to Home page at (324, 551) on xpath=//a[contains(text(),'Home')]
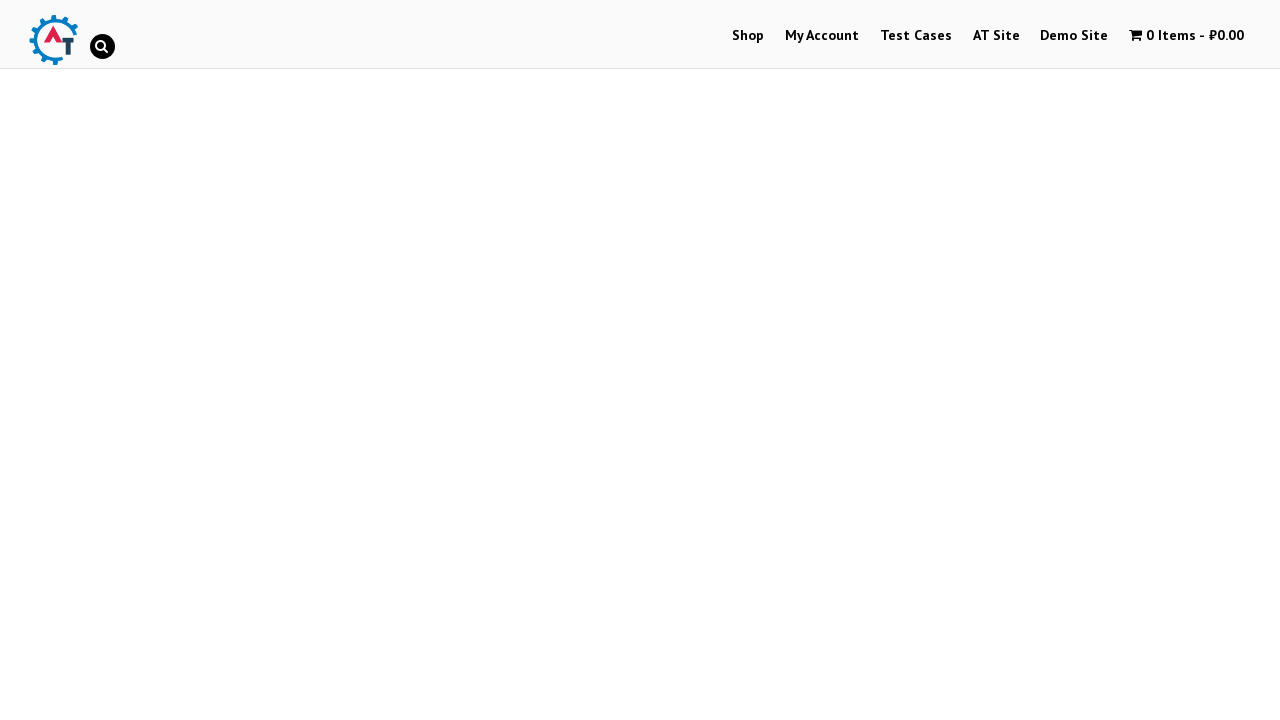

Waited for images to load on Home page
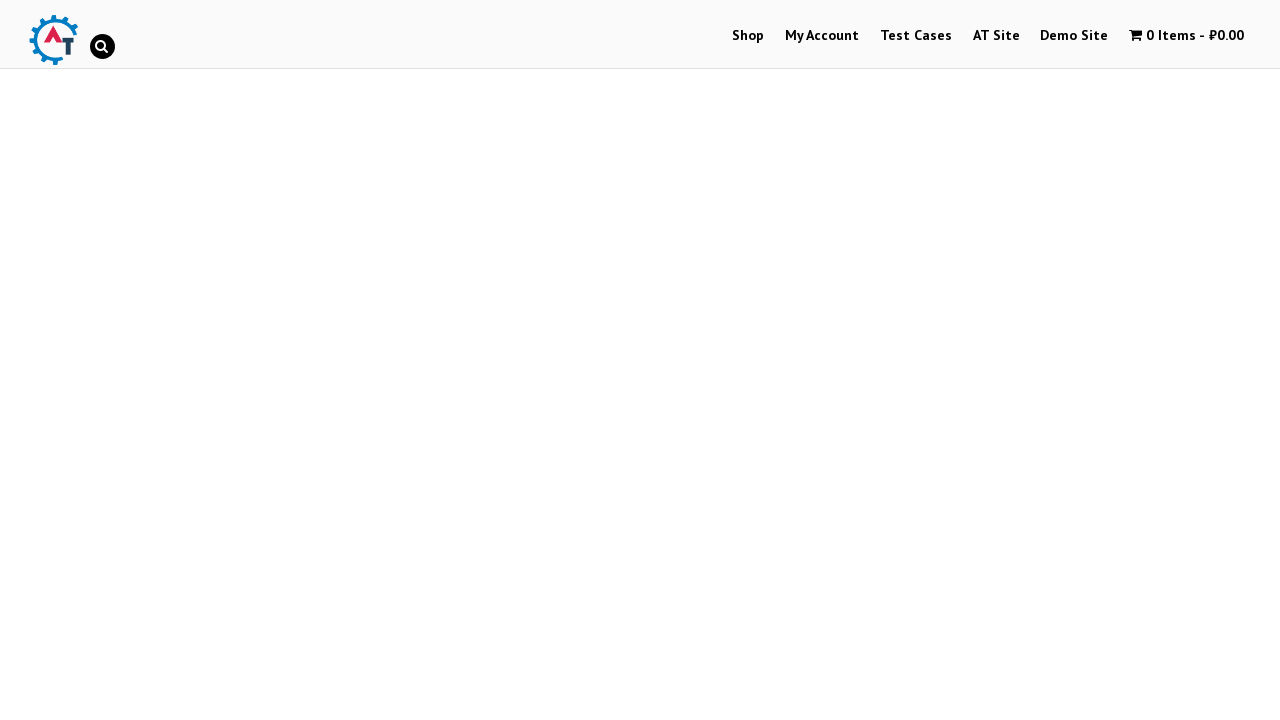

Retrieved all images from the page (total: 11 images)
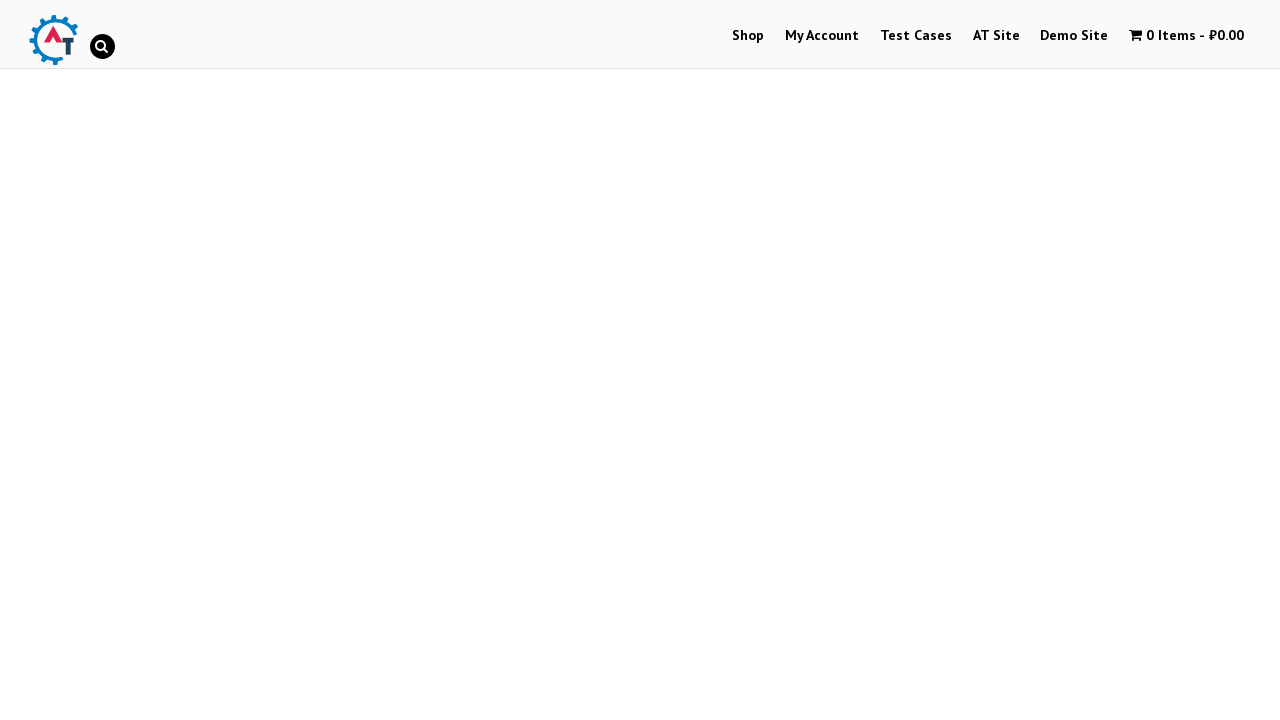

Counted slider images with specific alt attributes: 3 found
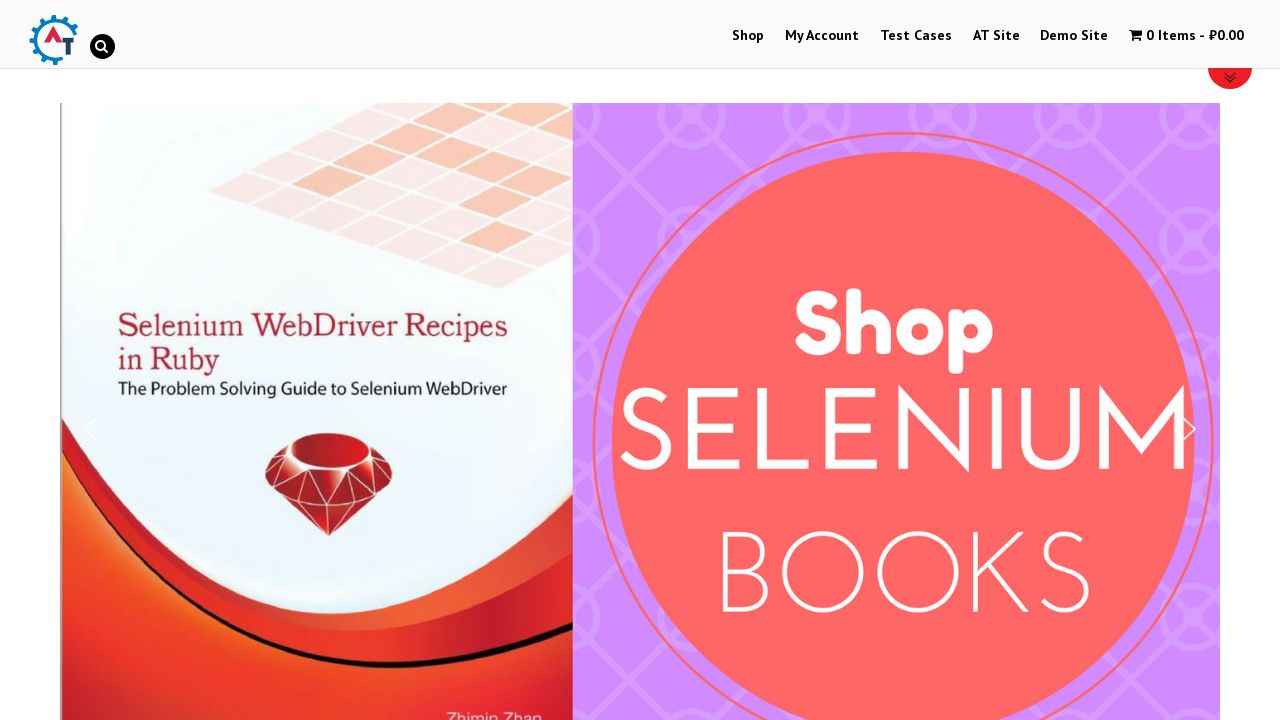

Verified that Home page contains exactly 3 slider images - assertion passed
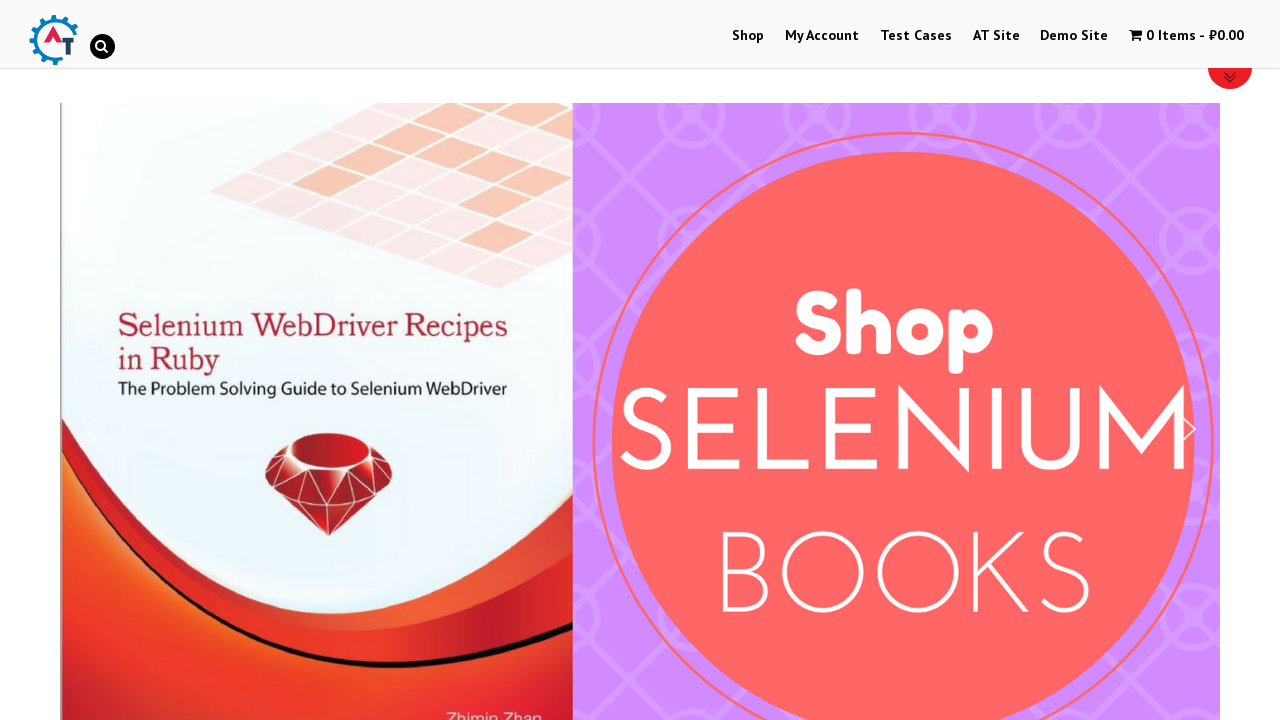

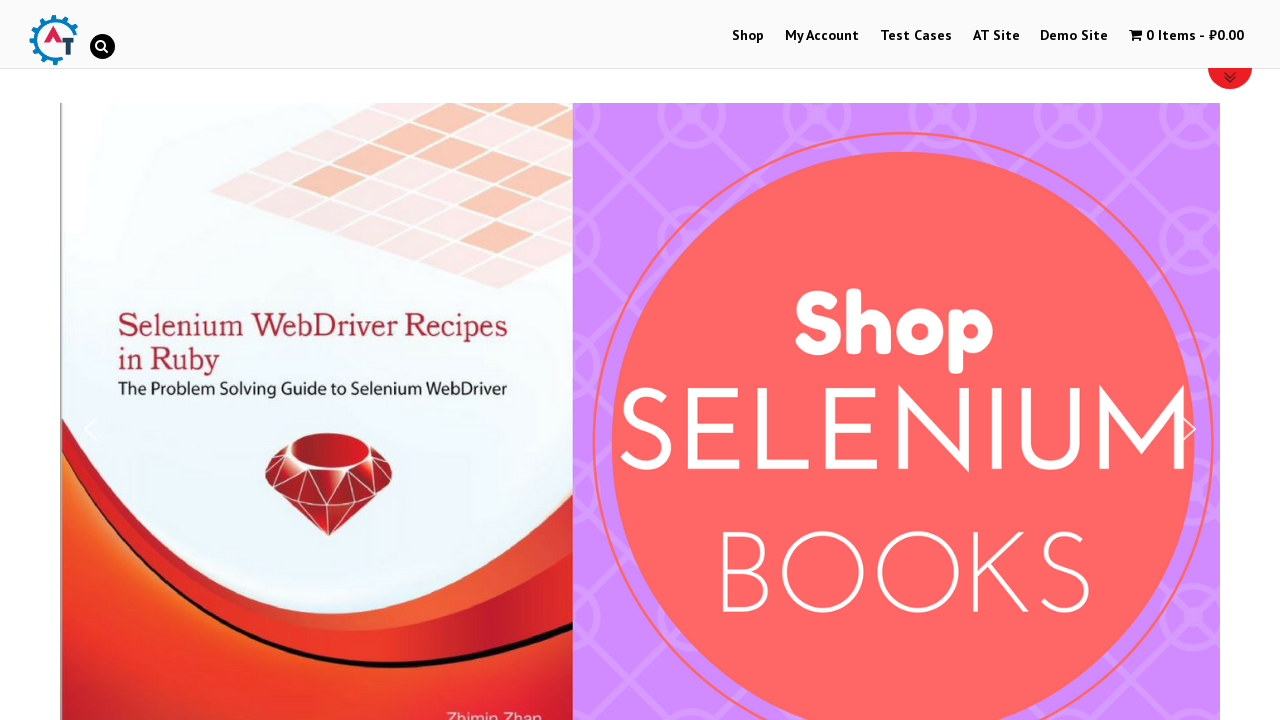